Tests JavaScript confirm dialog by clicking a button to trigger a confirm dialog and accepting it with OK

Starting URL: https://the-internet.herokuapp.com/javascript_alerts

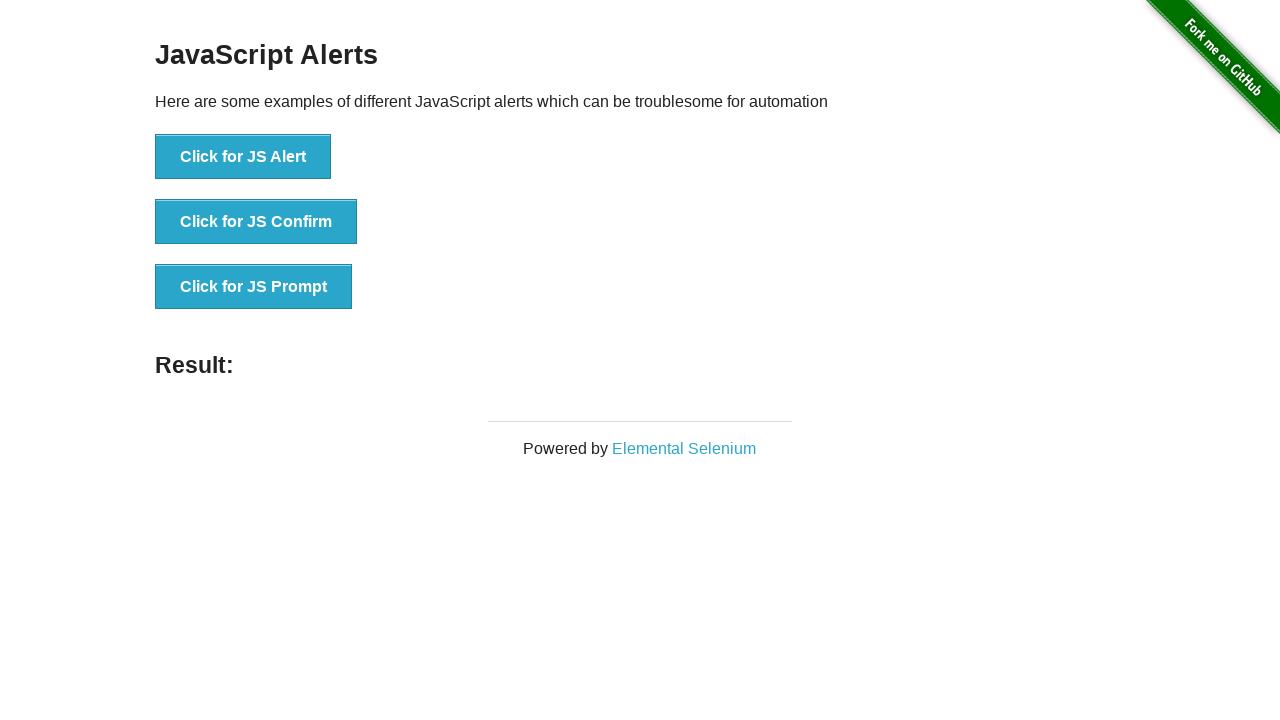

Set up dialog handler to accept confirm dialogs
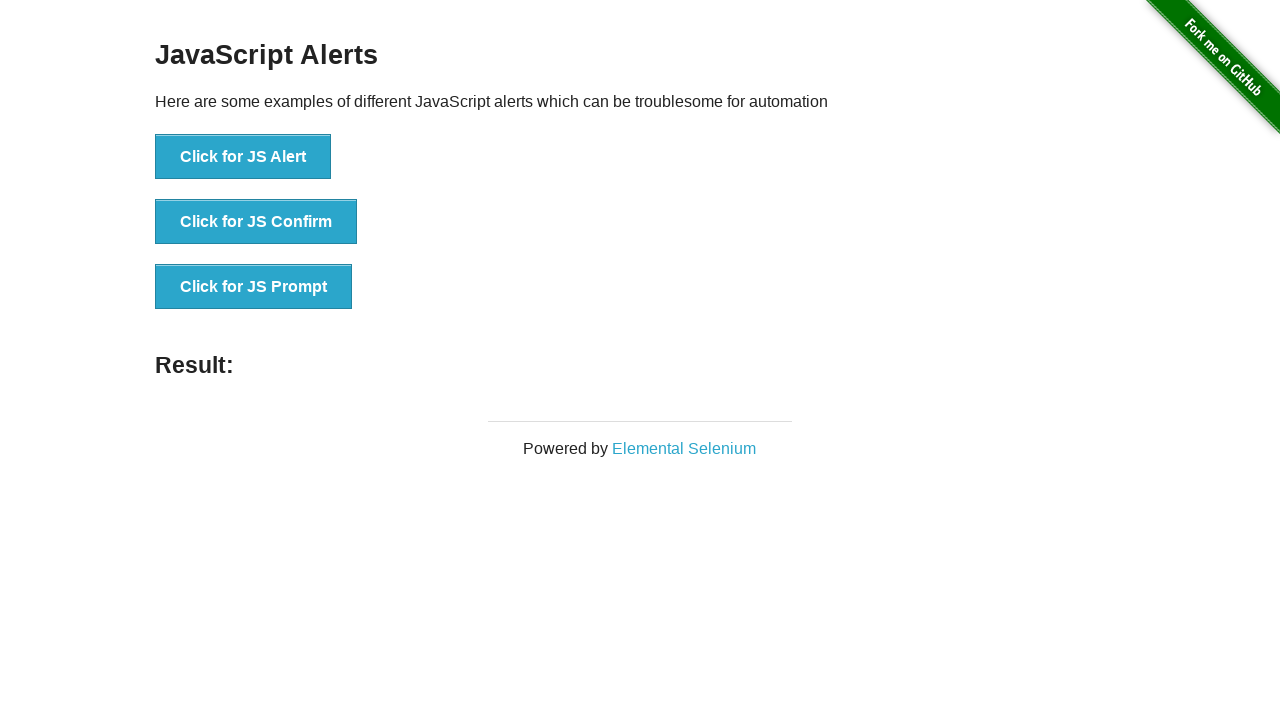

Clicked button to trigger JavaScript confirm dialog at (256, 222) on xpath=//button[text()='Click for JS Confirm']
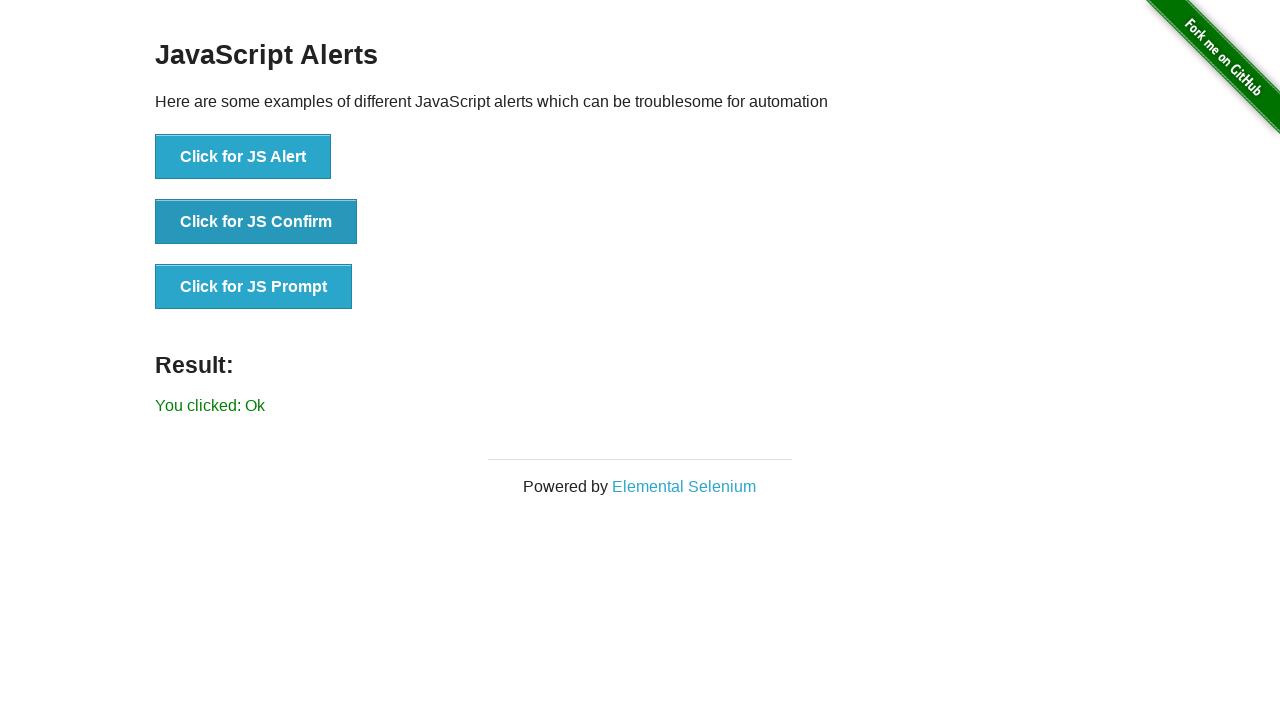

Confirm dialog was accepted and result element appeared
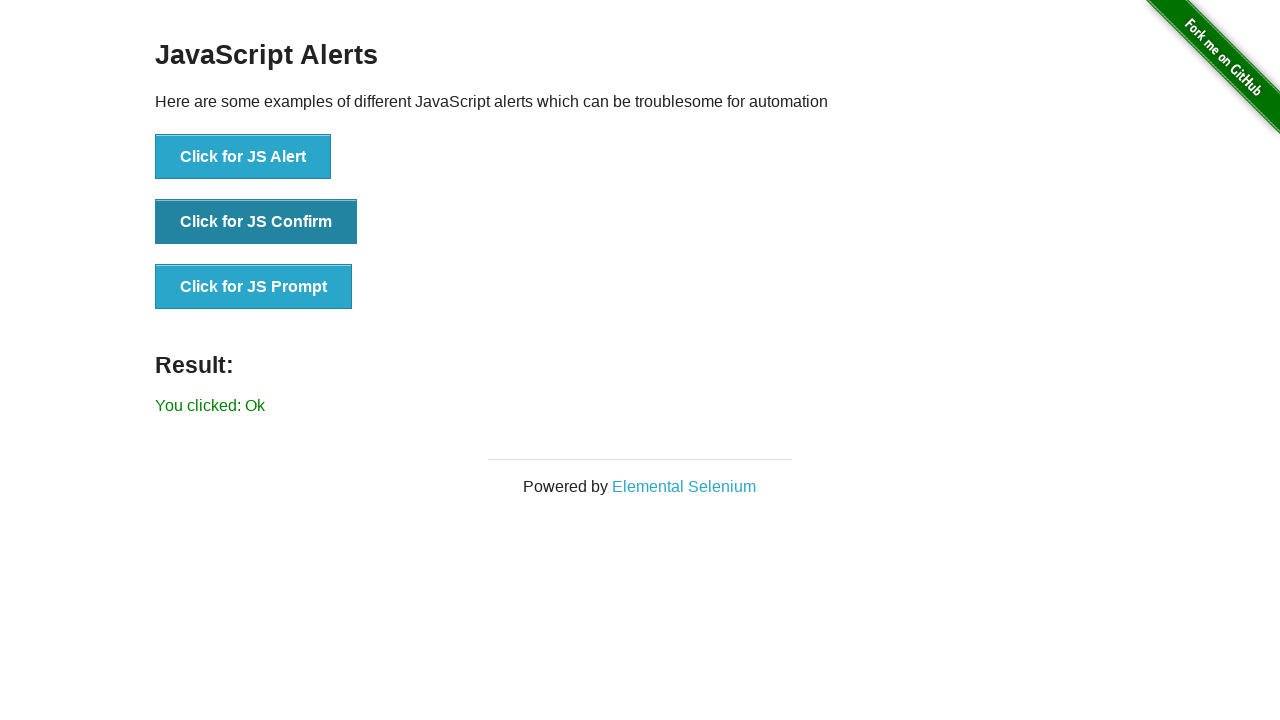

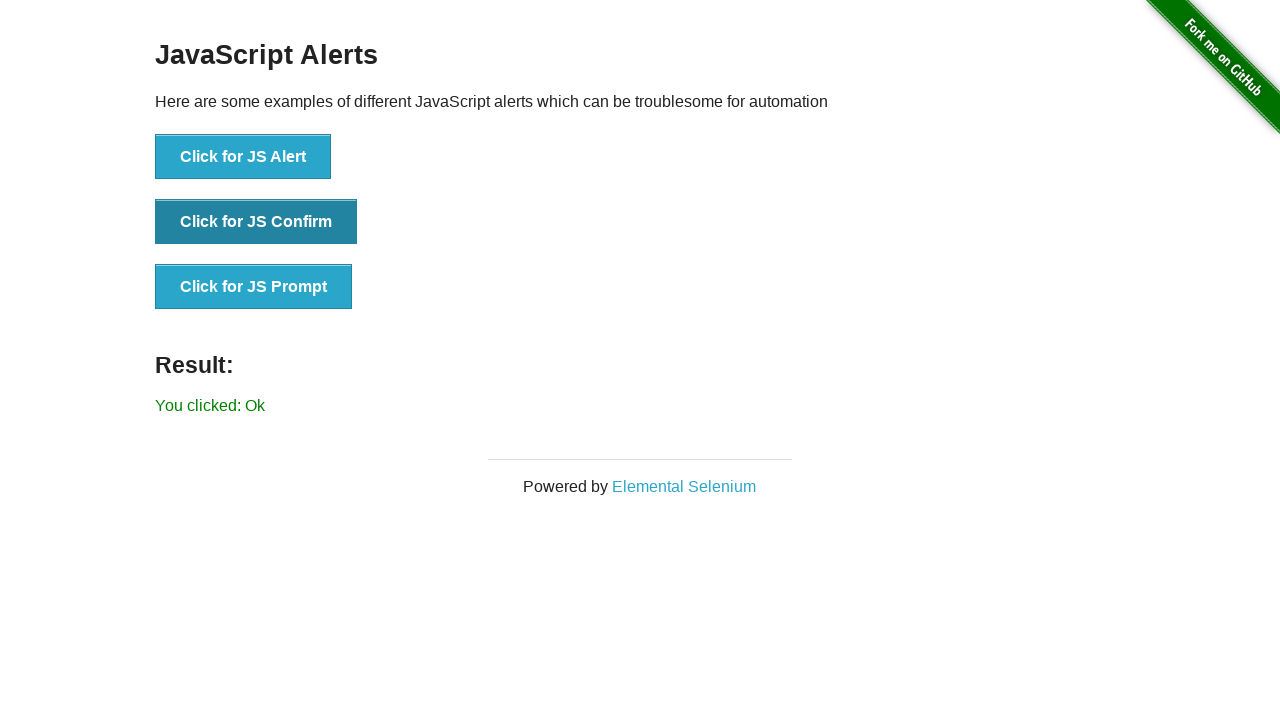